Tests multiple window handling by navigating to the-internet.herokuapp.com, clicking on the "Multiple Windows" link, and managing window handles to switch between windows.

Starting URL: https://the-internet.herokuapp.com/

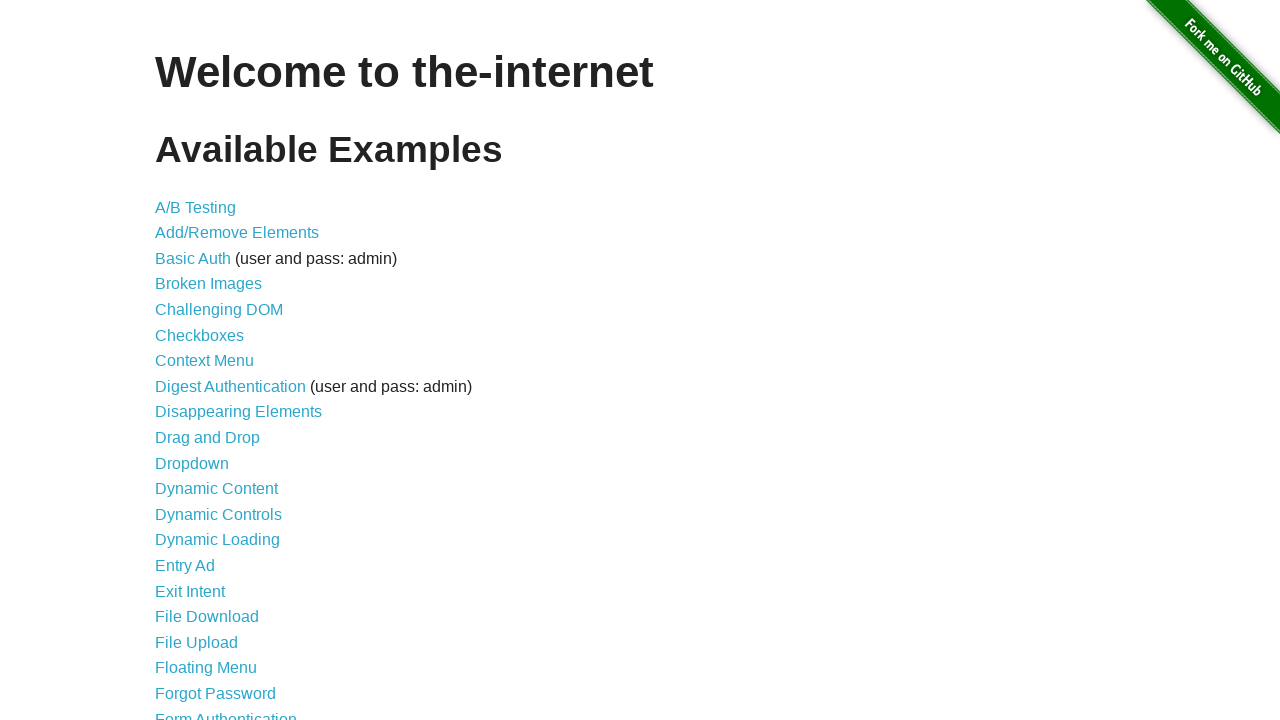

Clicked on 'Multiple Windows' link at (218, 369) on text=Multiple Windows
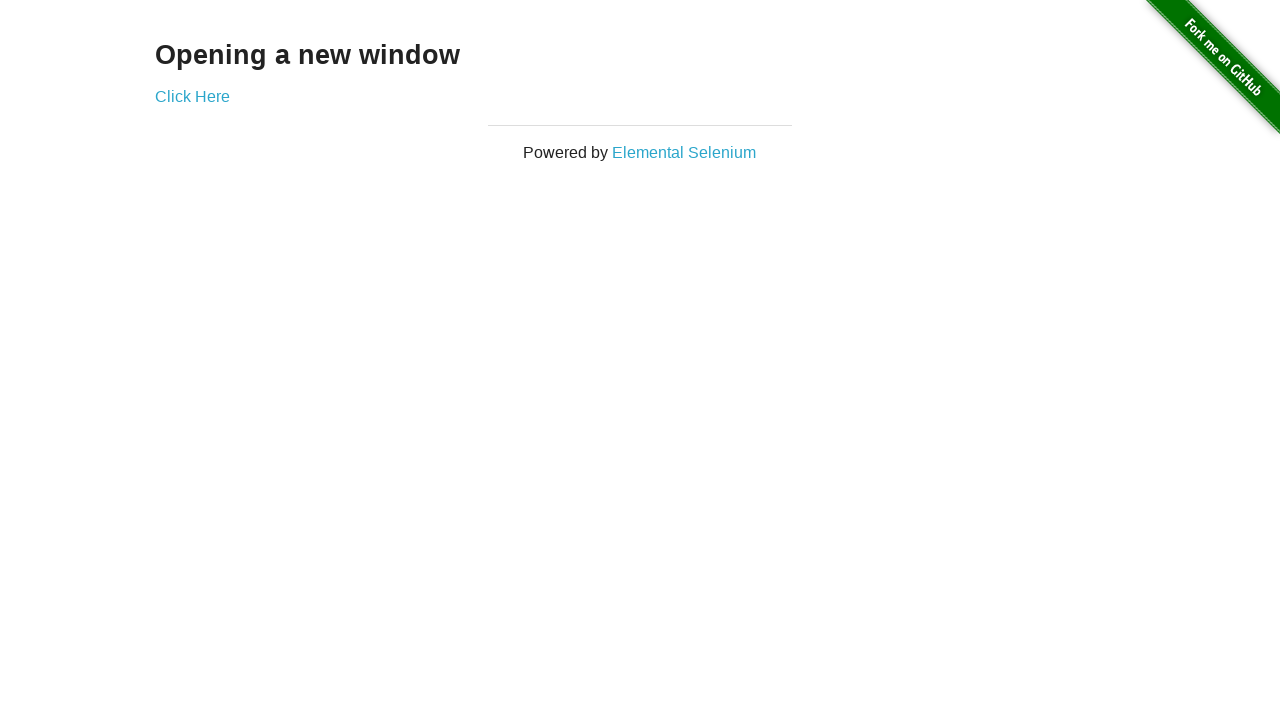

Multiple Windows page loaded with 'Opening a new window' text
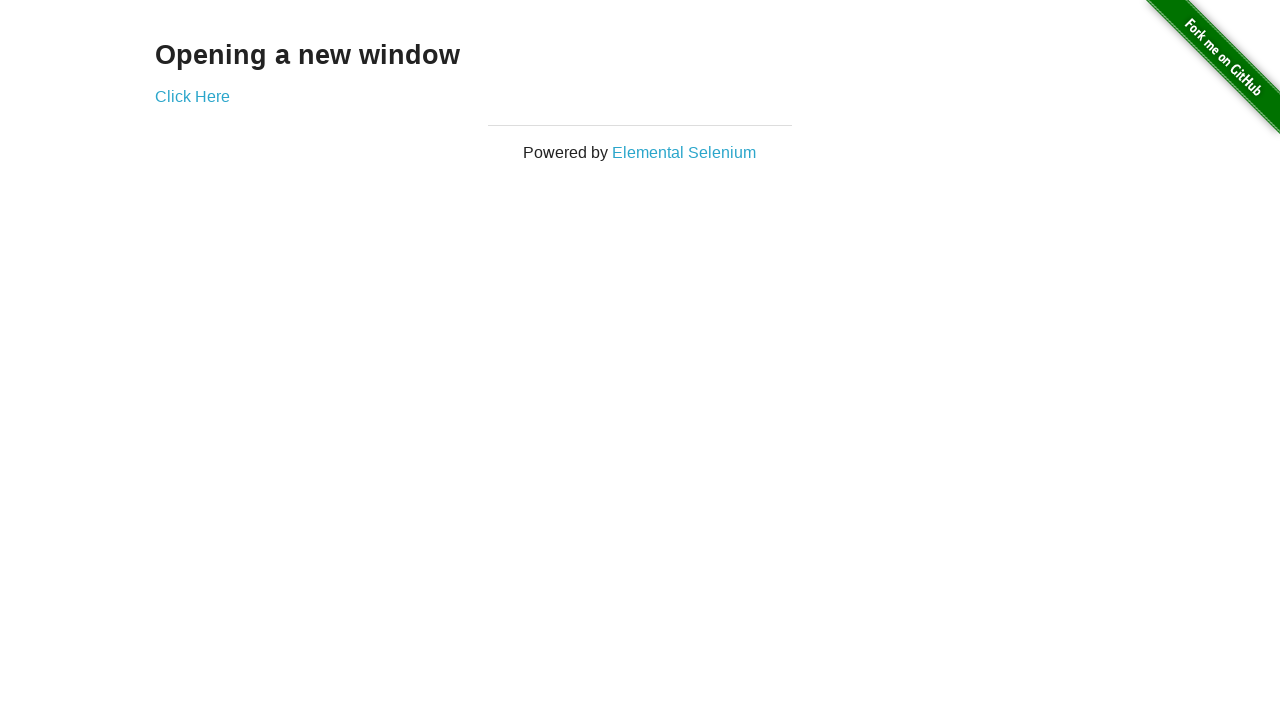

Stored original page handle
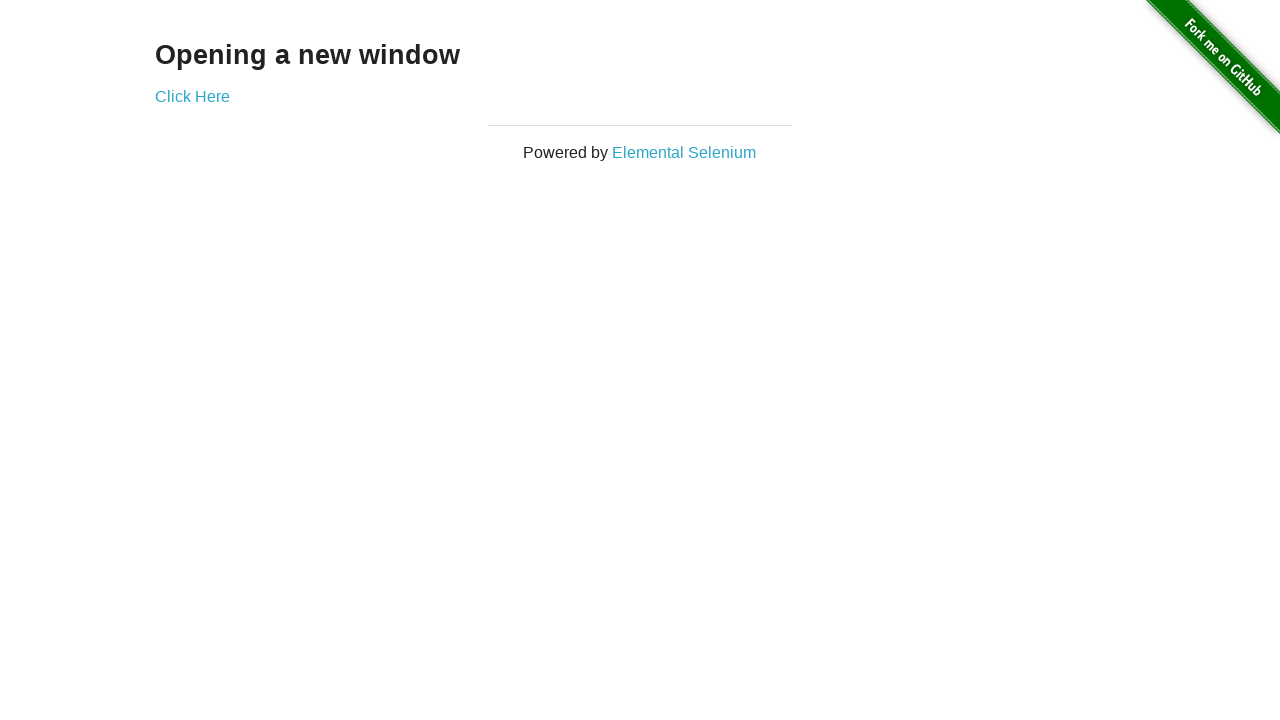

Clicked link to open new window at (192, 96) on a[href='/windows/new']
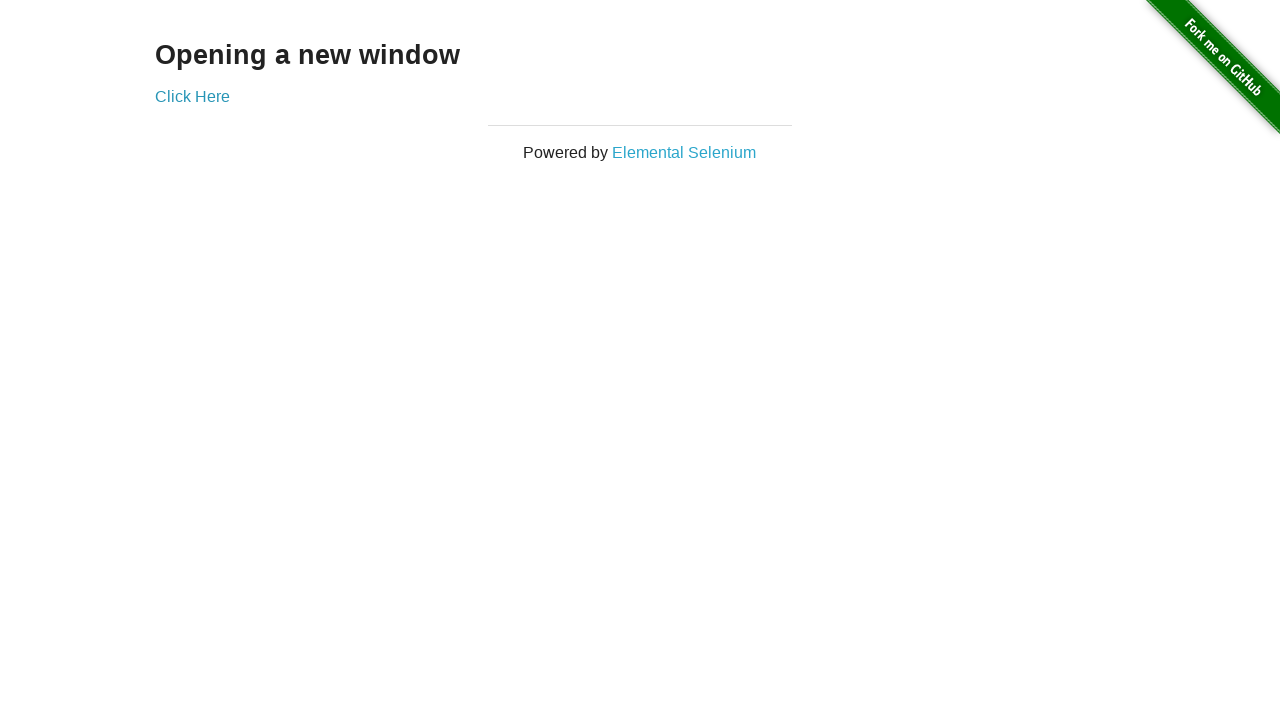

New window opened and page handle captured
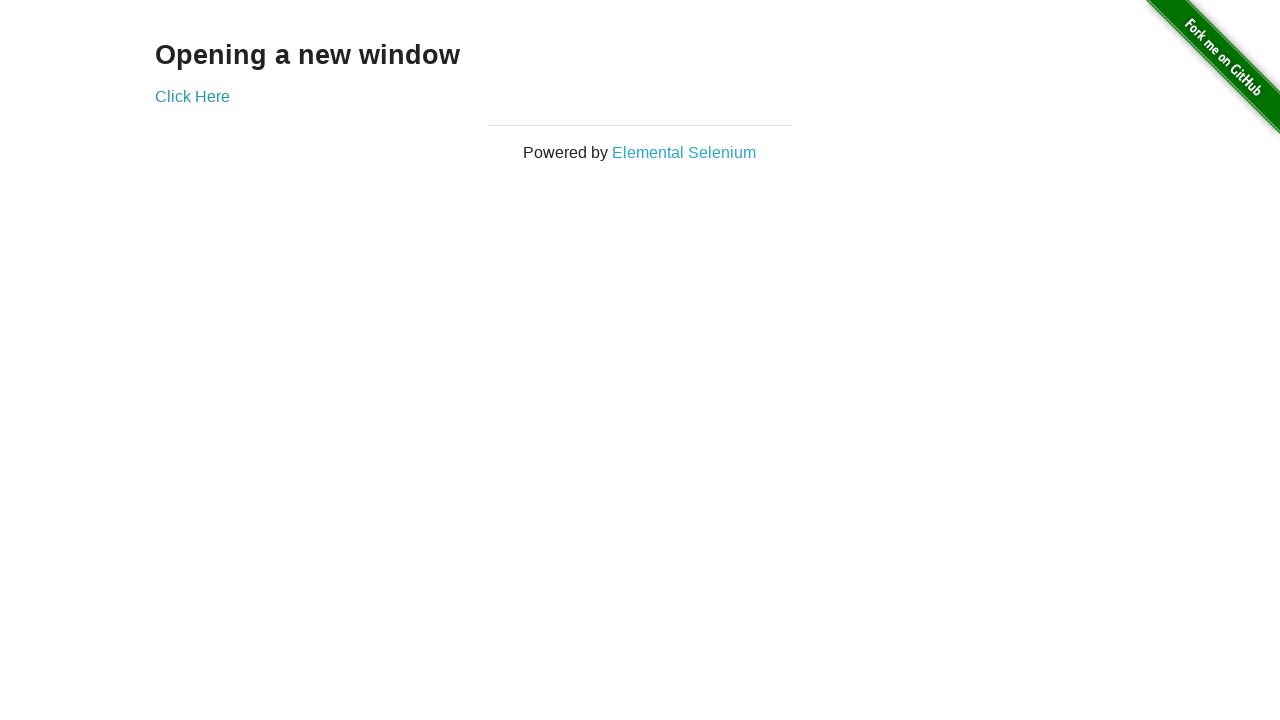

New window page fully loaded
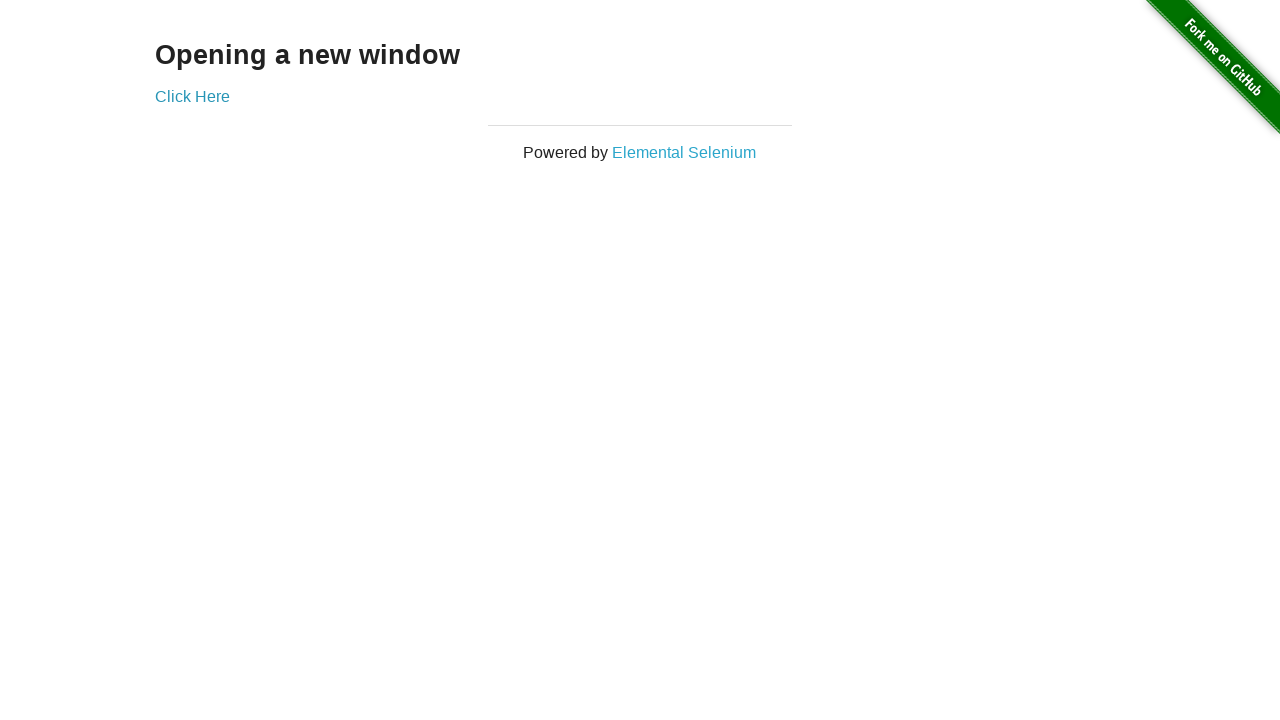

Switched back to original window
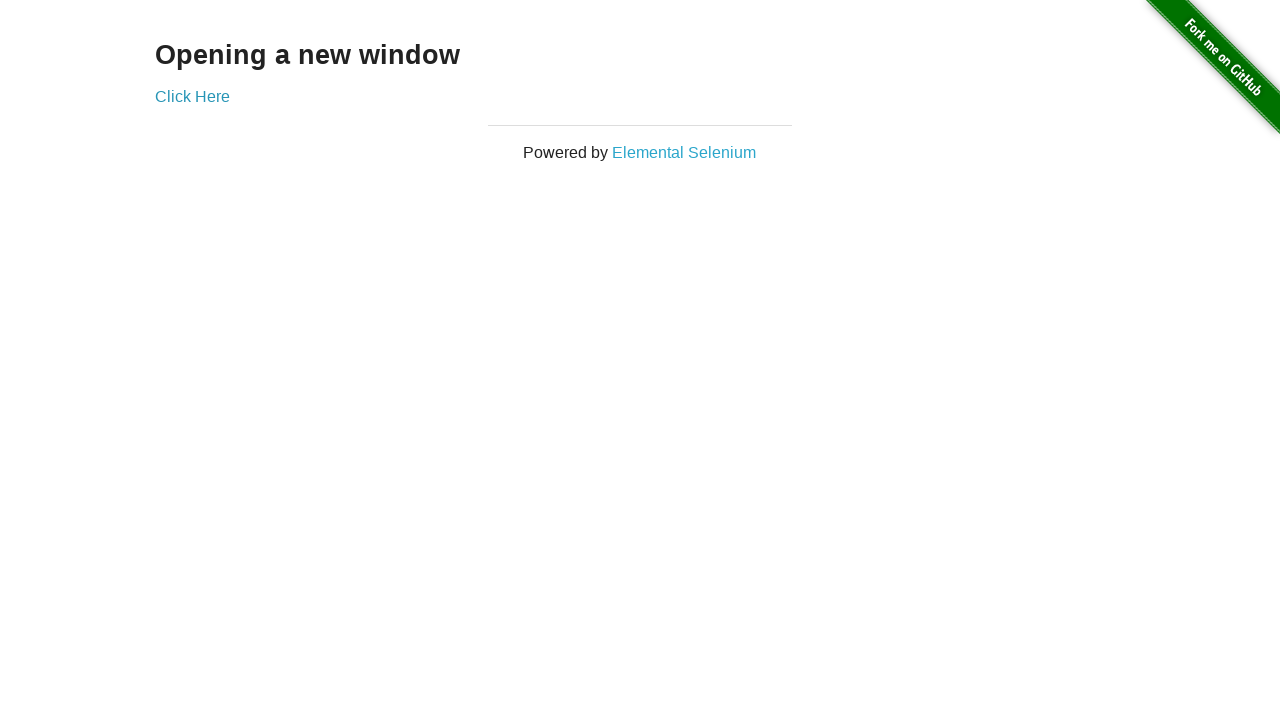

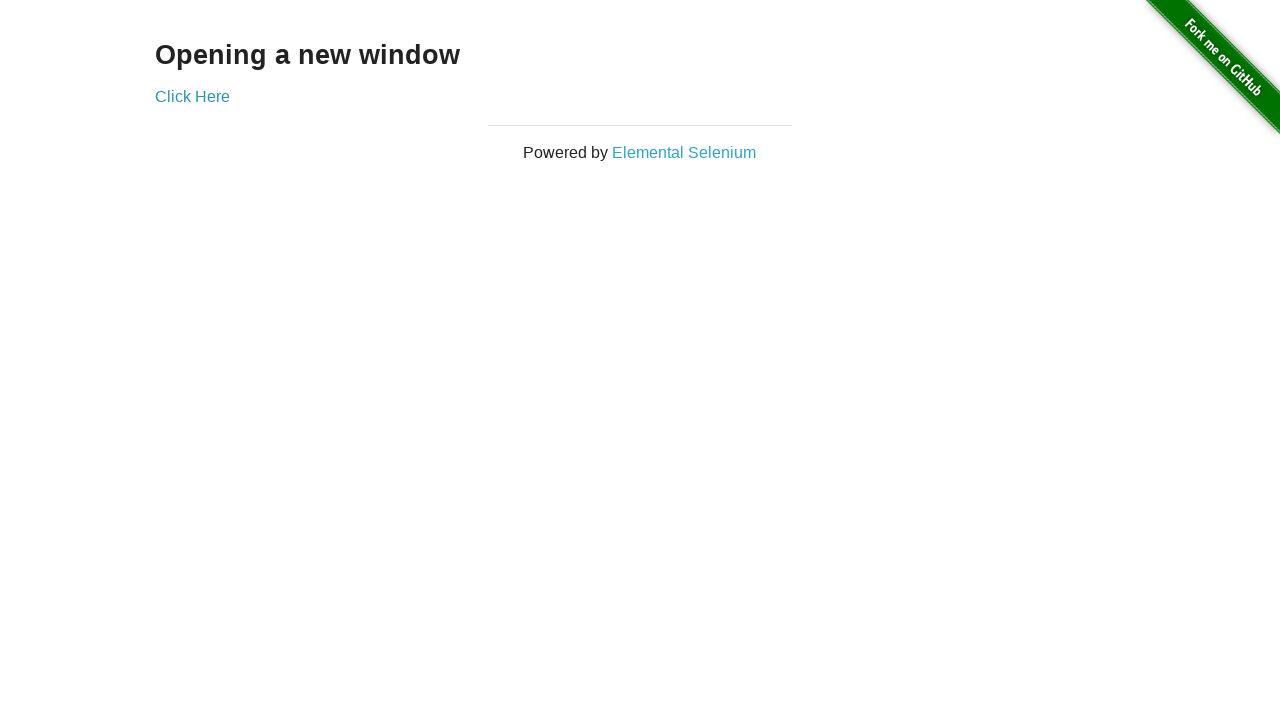